Tests form filling functionality by clicking a partial link text, then filling out a form with first name, last name, city, and country fields before submitting

Starting URL: http://suninjuly.github.io/find_link_text

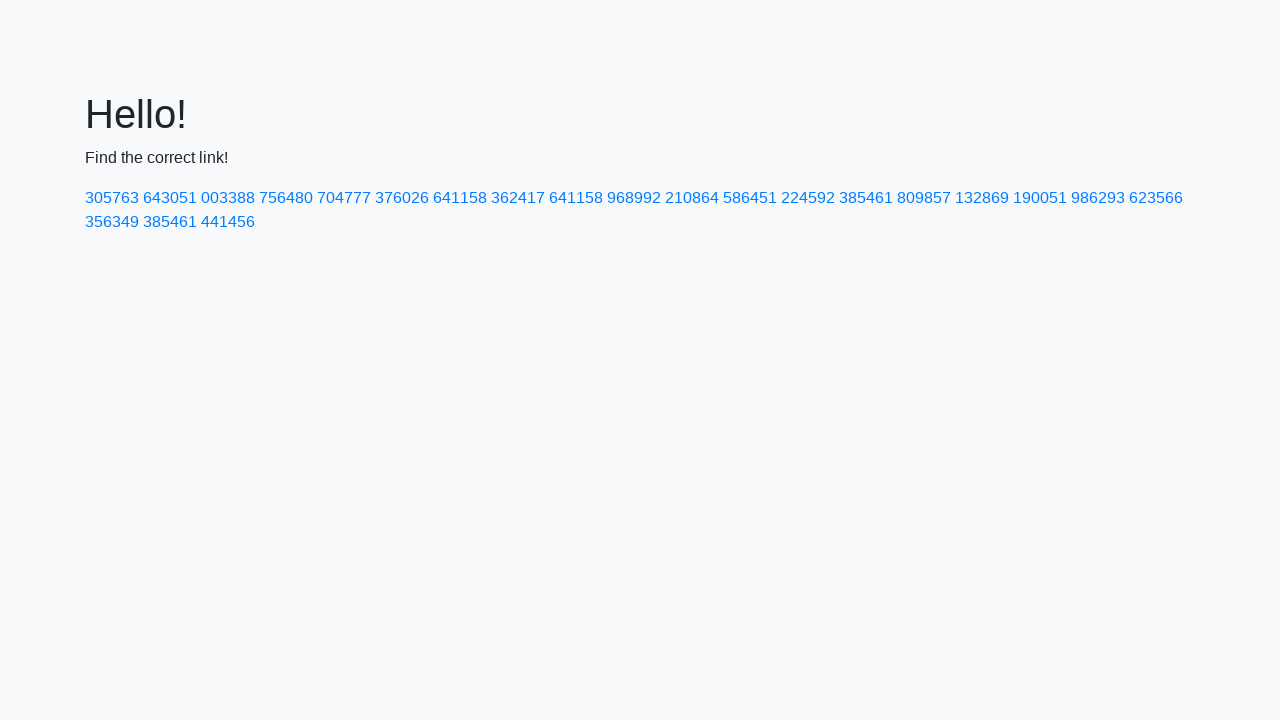

Clicked link containing partial text '224592' at (808, 198) on a:has-text('224592')
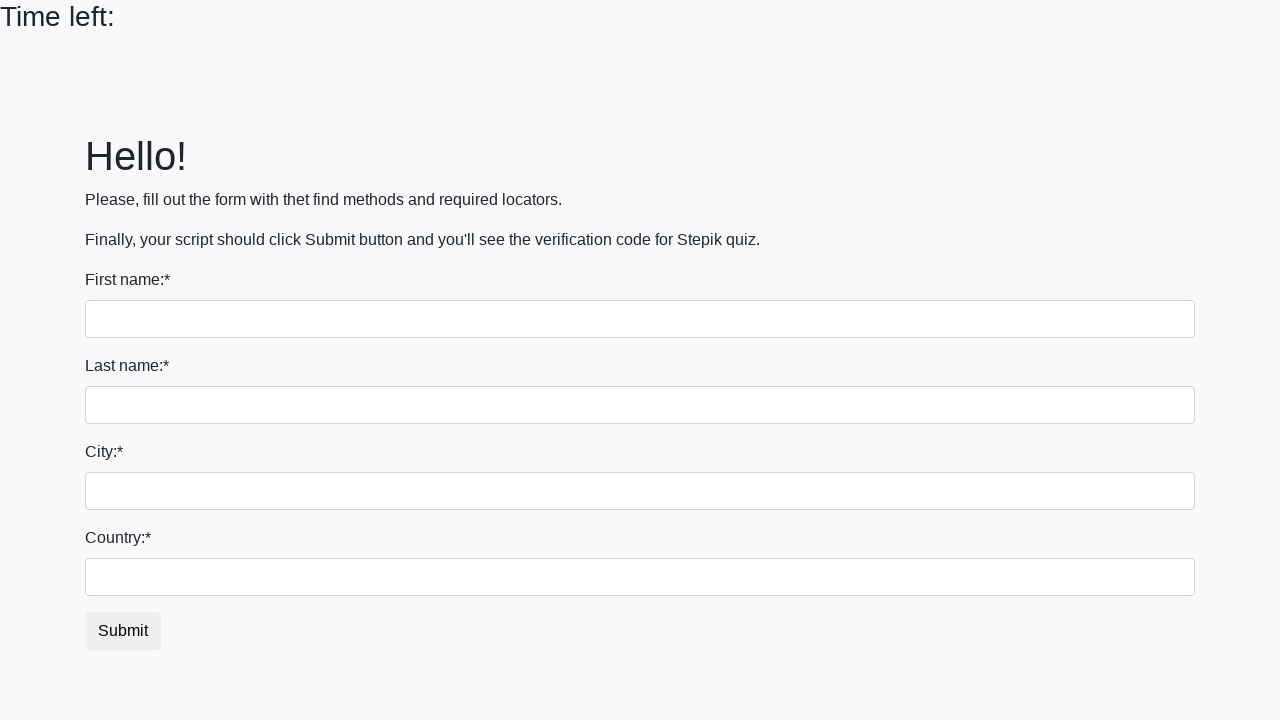

Filled first name field with 'Ivan' on input
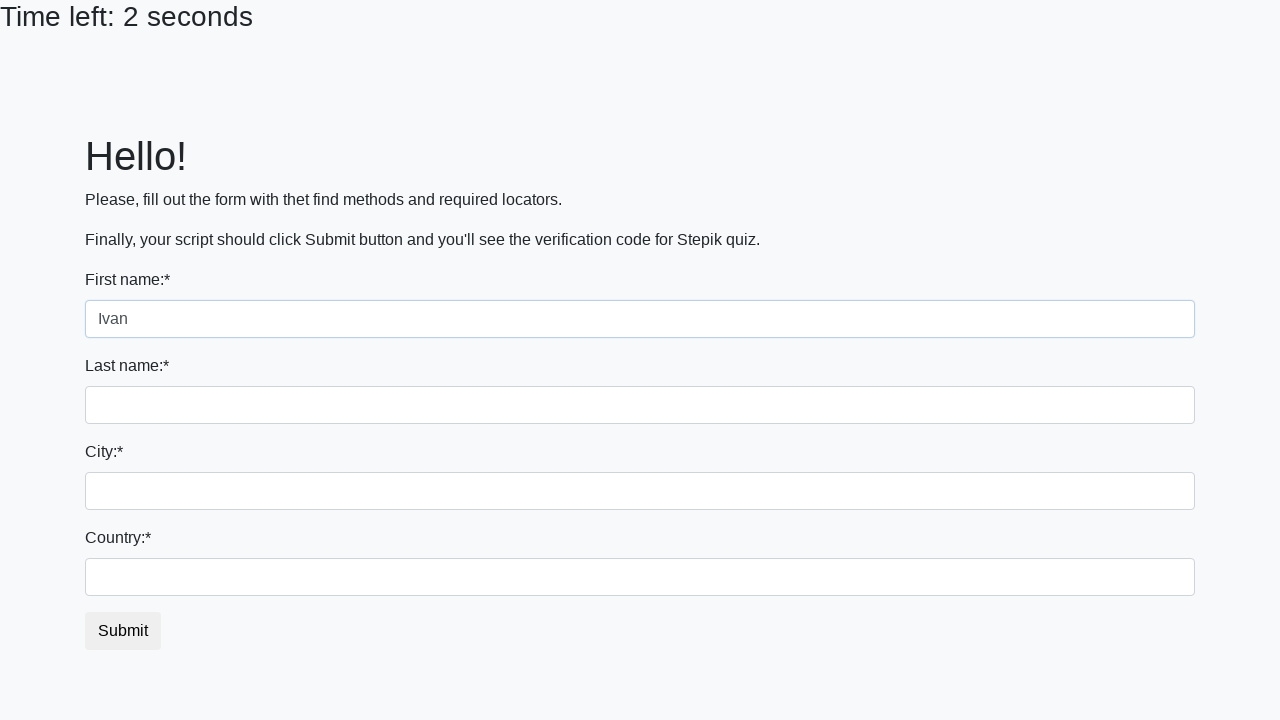

Filled last name field with 'Petrov' on input[name='last_name']
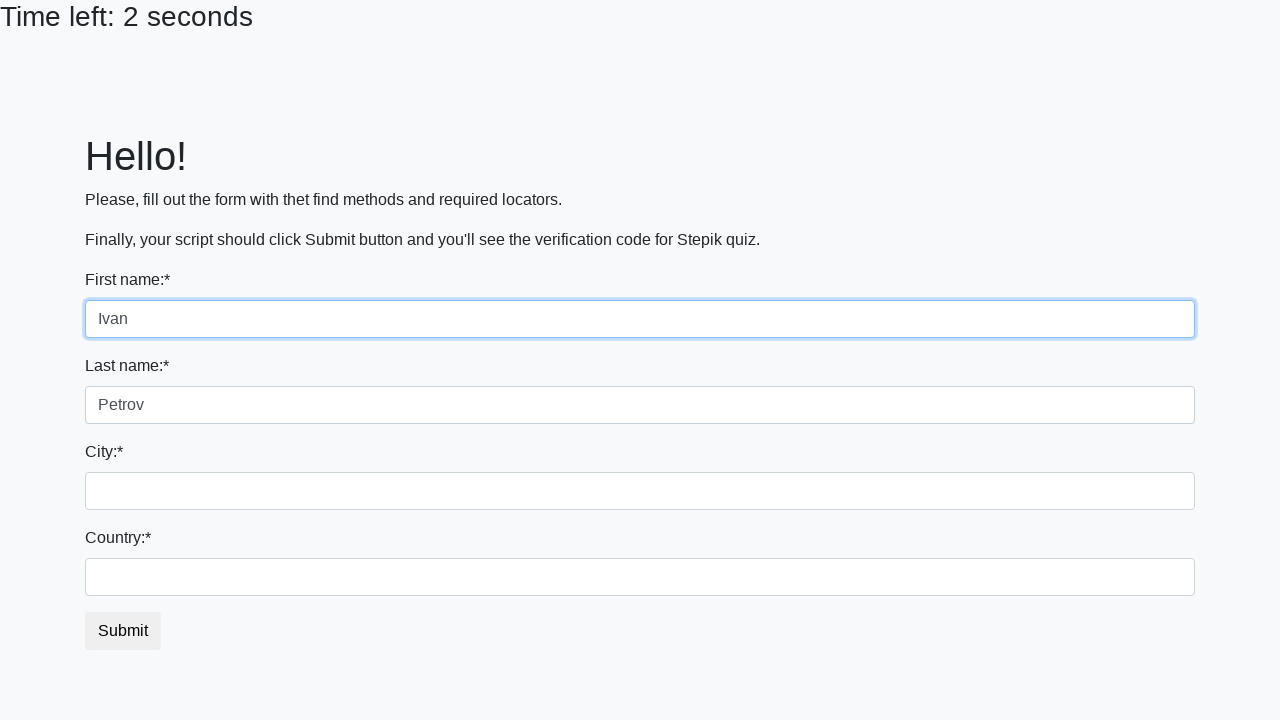

Filled city field with 'Smolensk' on .form-control.city
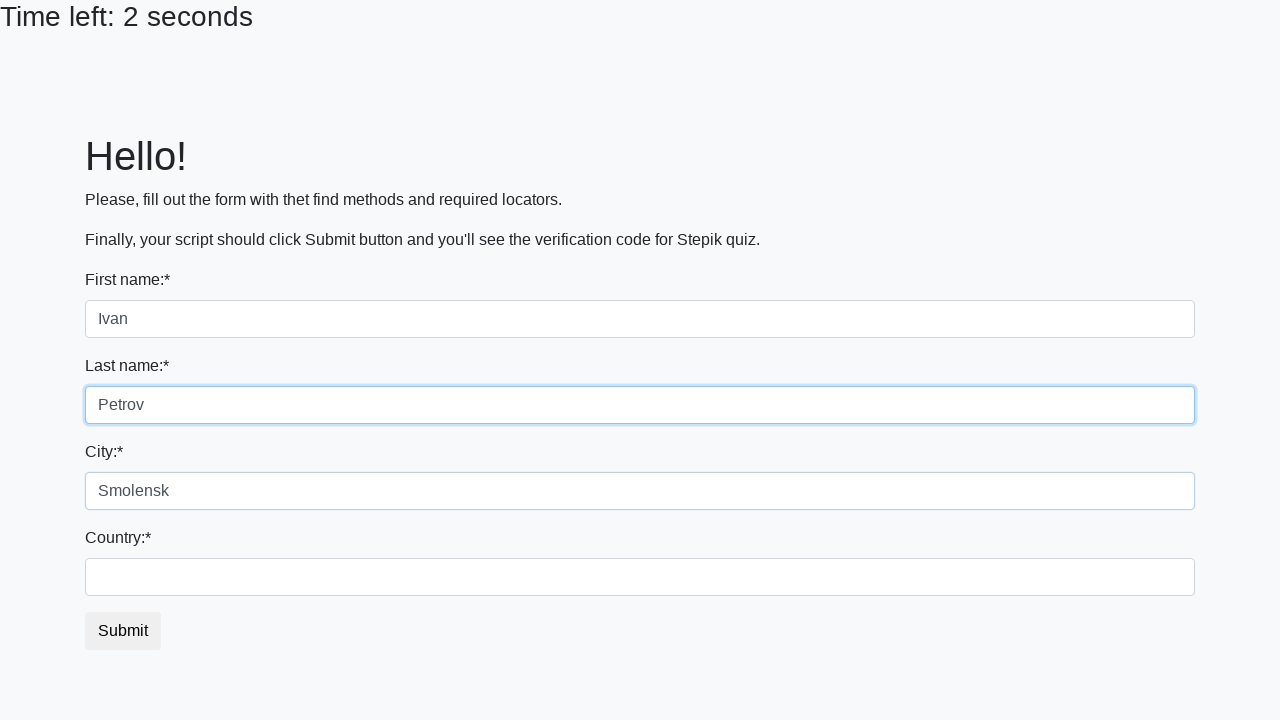

Filled country field with 'Russia' on #country
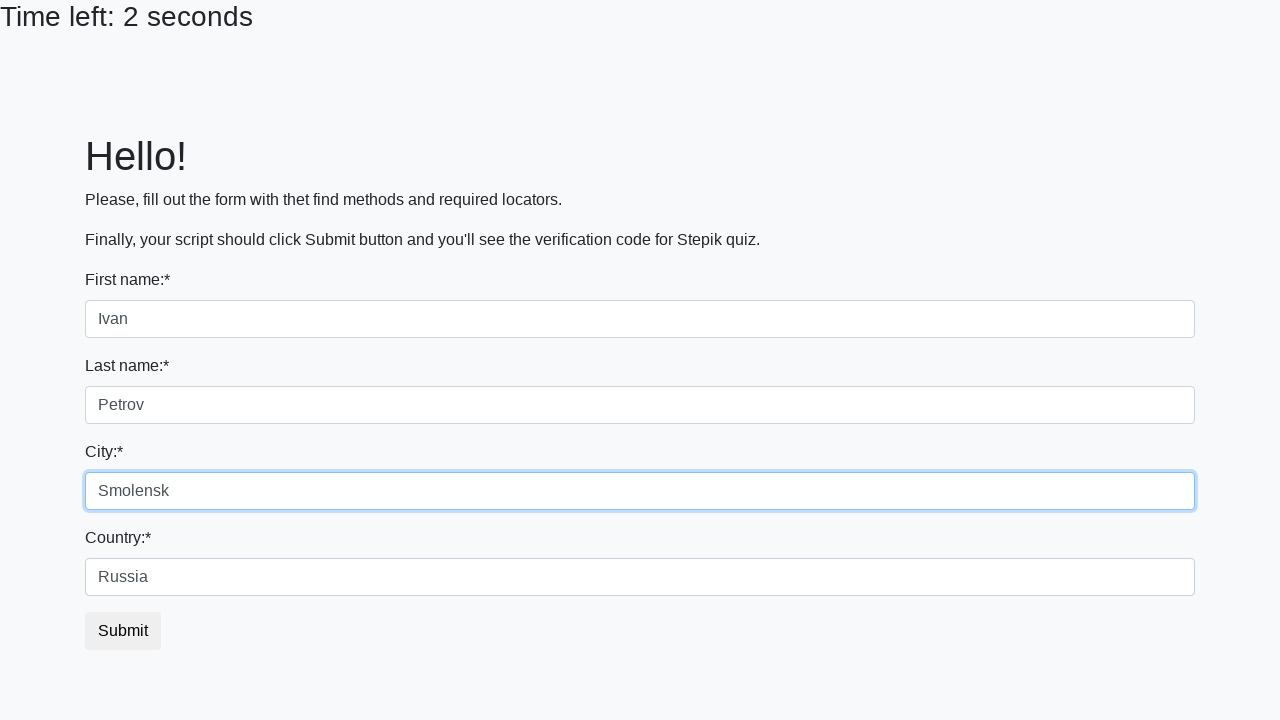

Clicked submit button to submit form at (123, 631) on button.btn
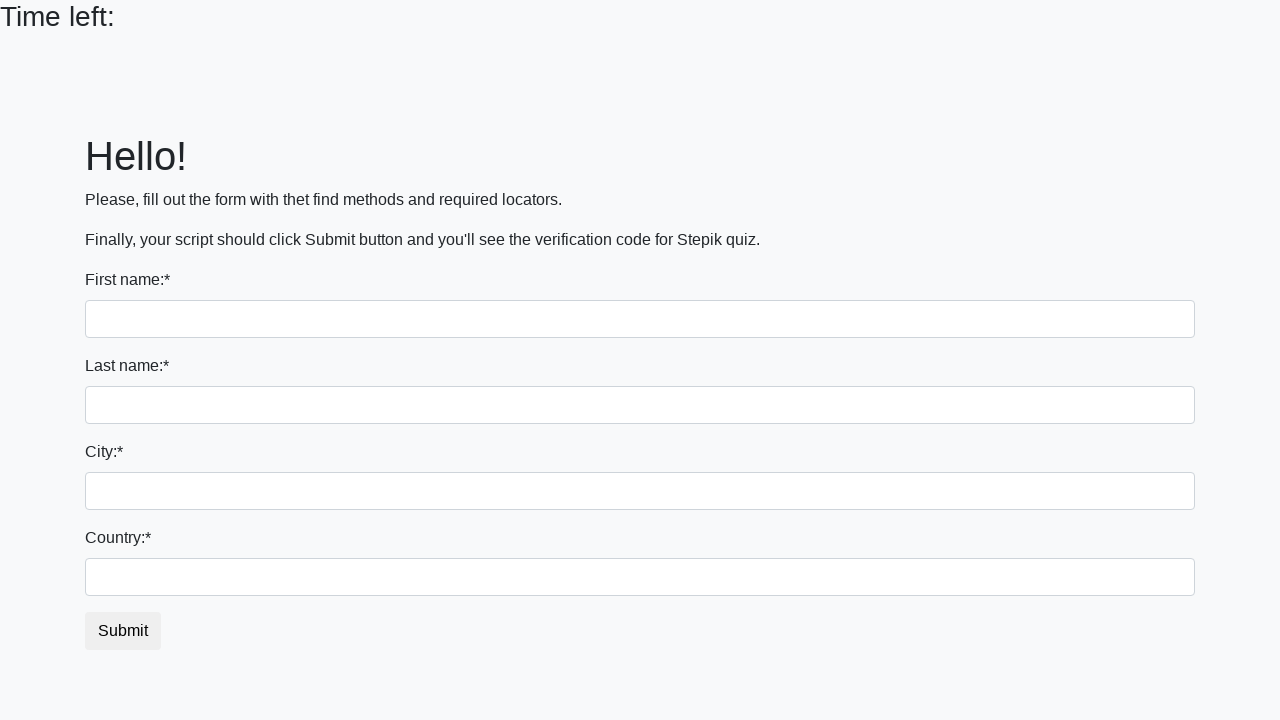

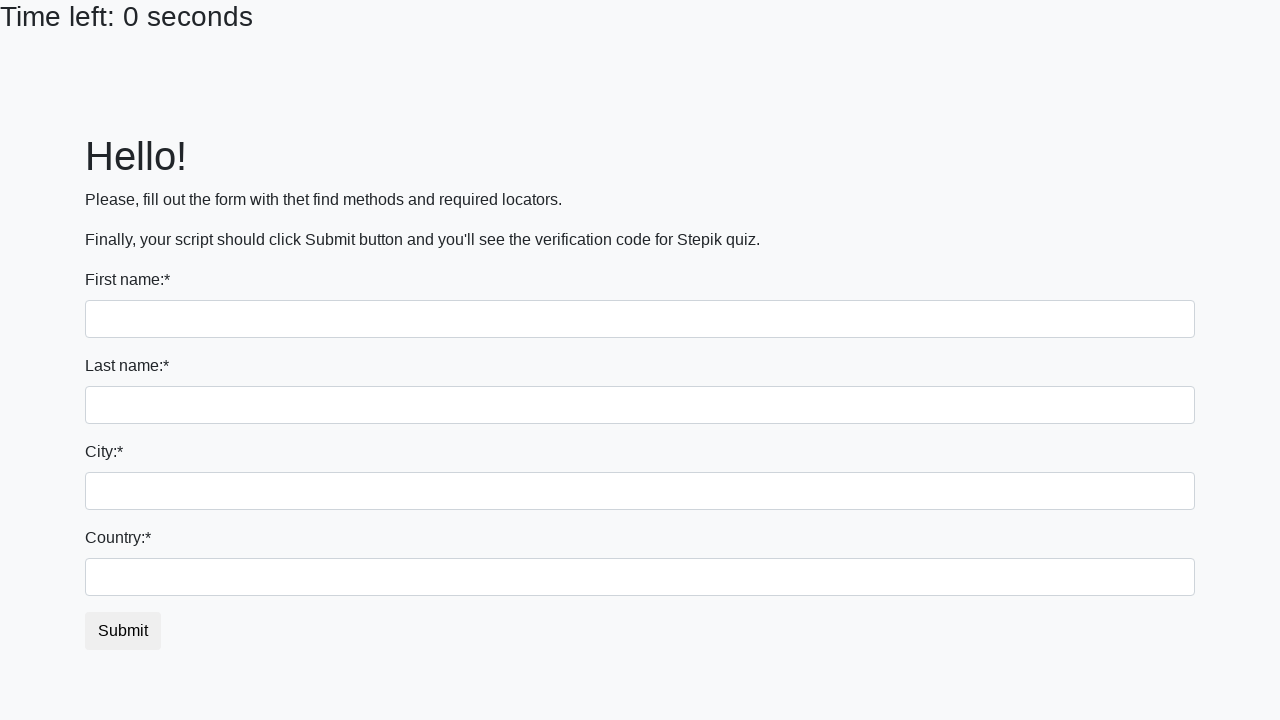